Tests that clicking Clear completed removes completed items from the list

Starting URL: https://demo.playwright.dev/todomvc

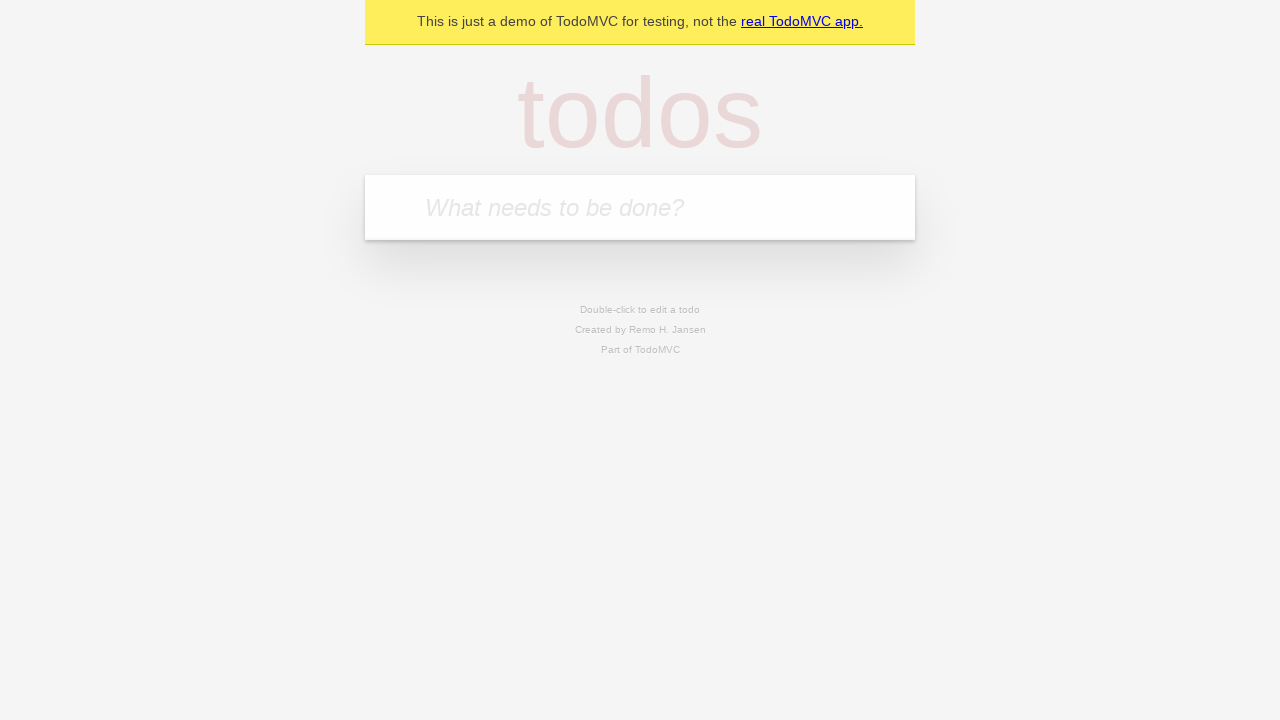

Filled input field with 'buy some cheese' on internal:attr=[placeholder="What needs to be done?"i]
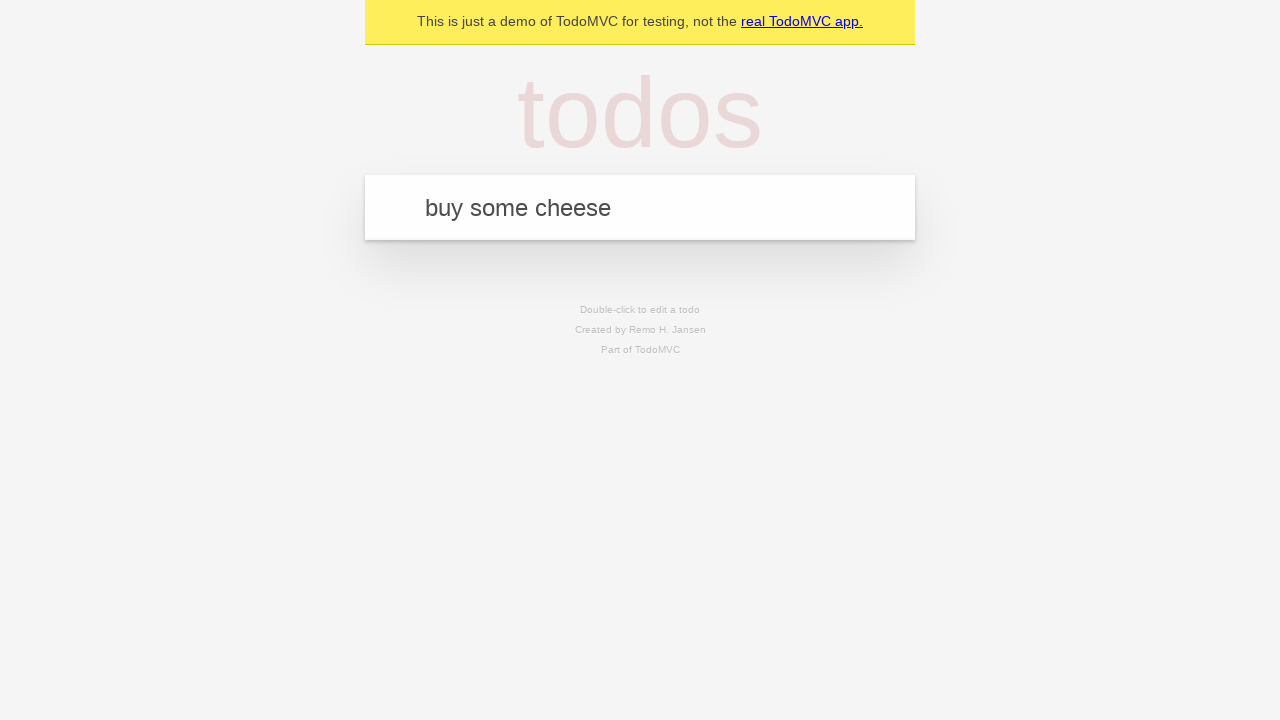

Pressed Enter to add first todo item on internal:attr=[placeholder="What needs to be done?"i]
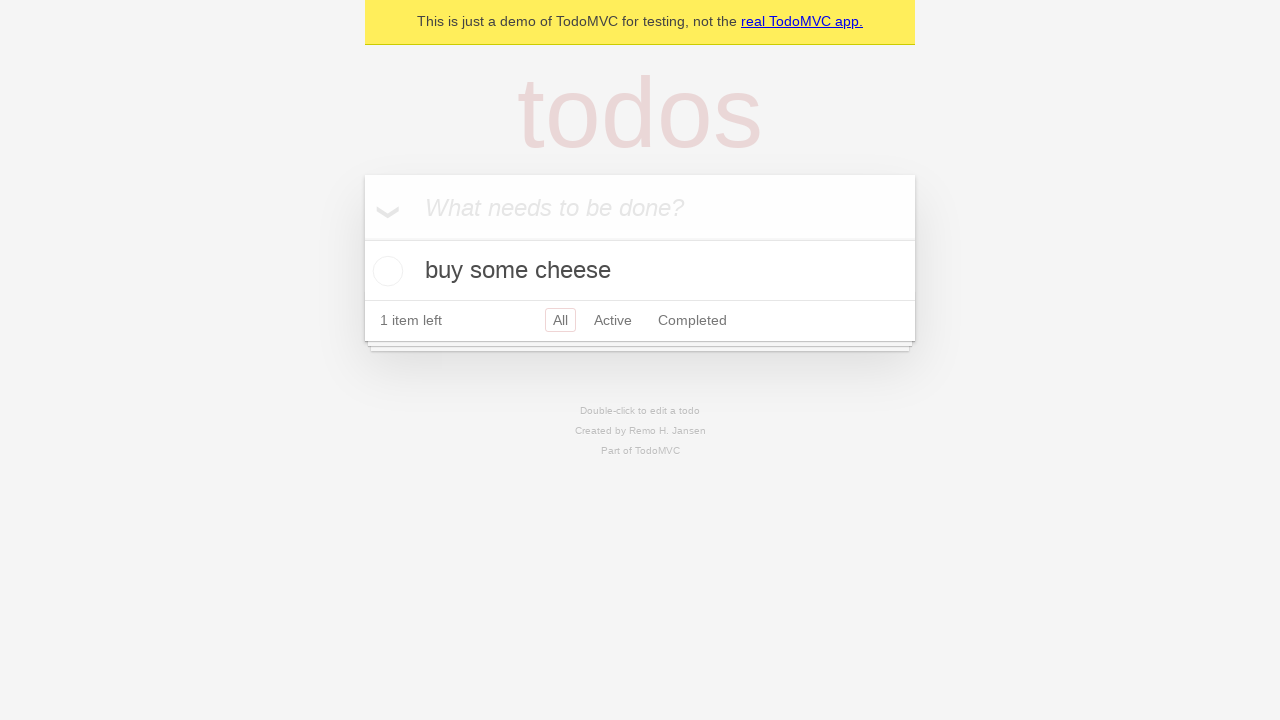

Filled input field with 'feed the cat' on internal:attr=[placeholder="What needs to be done?"i]
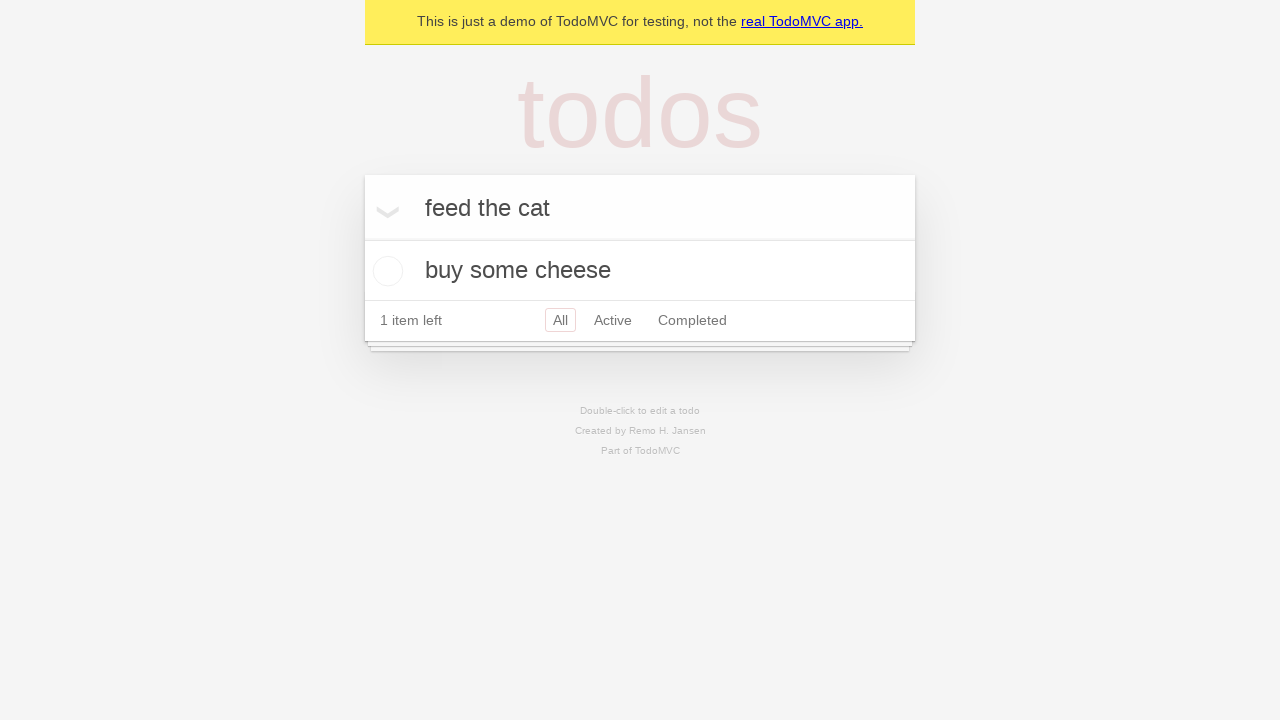

Pressed Enter to add second todo item on internal:attr=[placeholder="What needs to be done?"i]
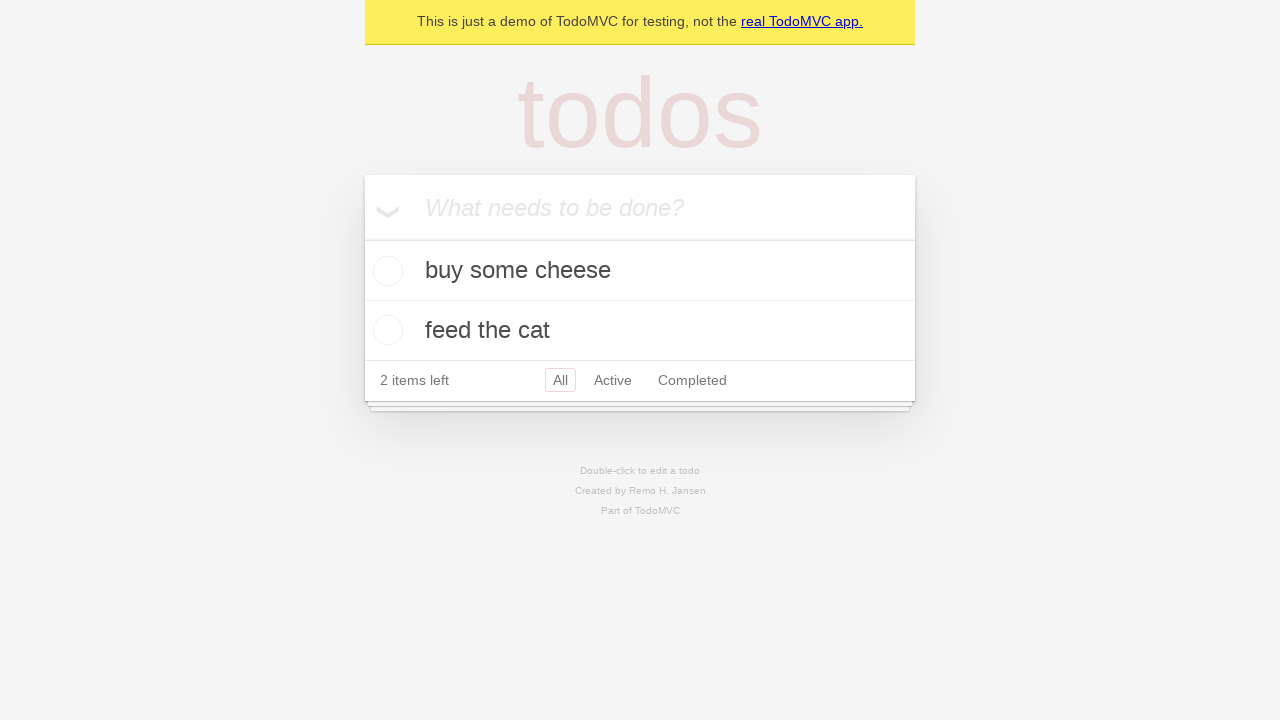

Filled input field with 'book a doctors appointment' on internal:attr=[placeholder="What needs to be done?"i]
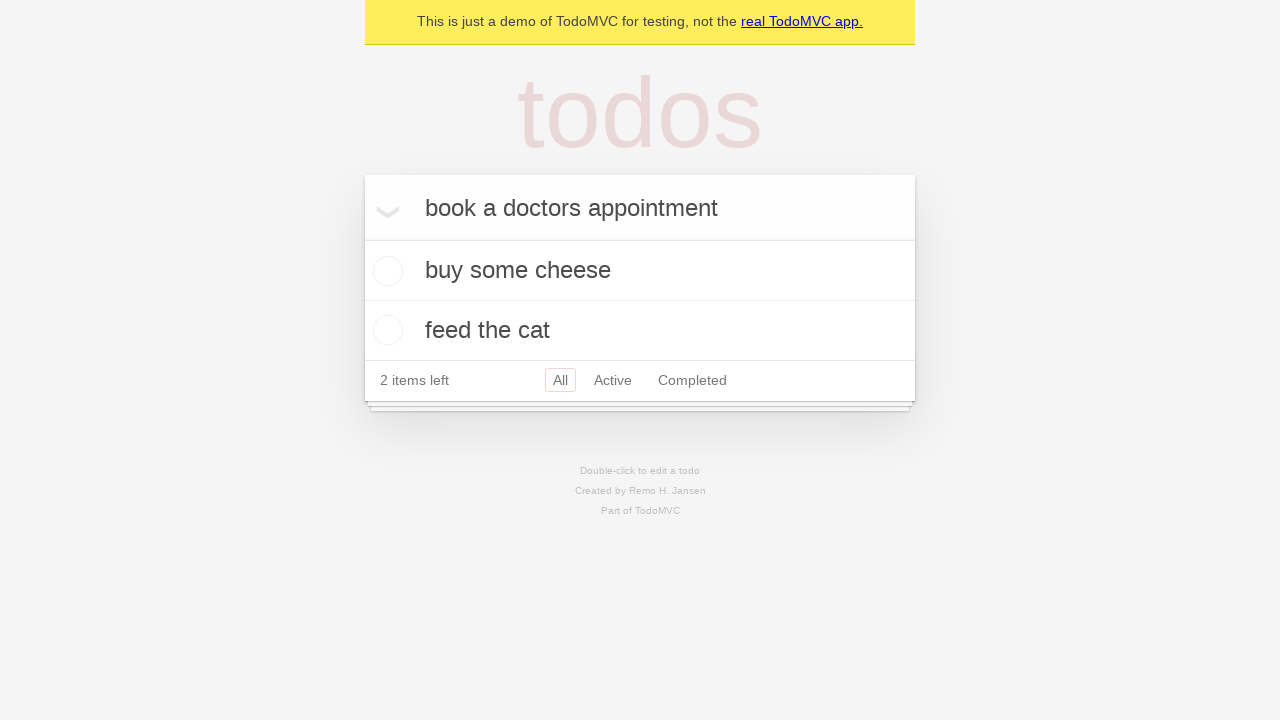

Pressed Enter to add third todo item on internal:attr=[placeholder="What needs to be done?"i]
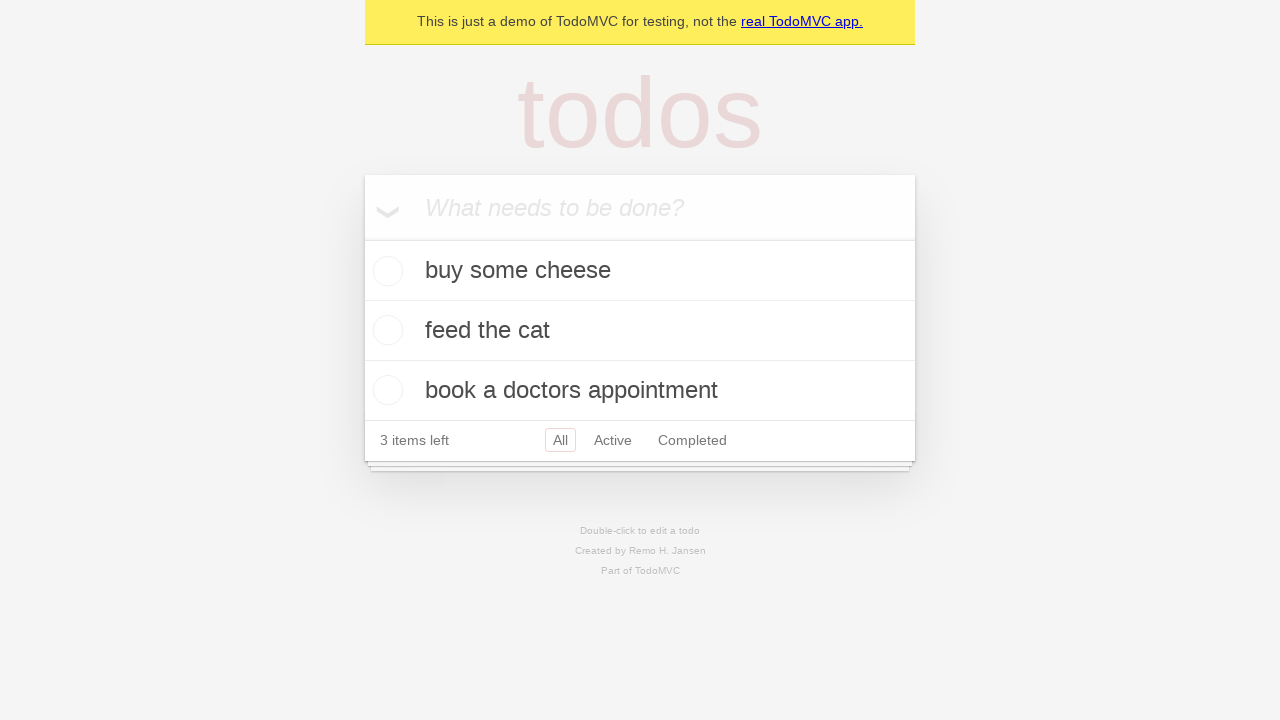

Checked the second todo item (feed the cat) at (385, 330) on internal:testid=[data-testid="todo-item"s] >> nth=1 >> internal:role=checkbox
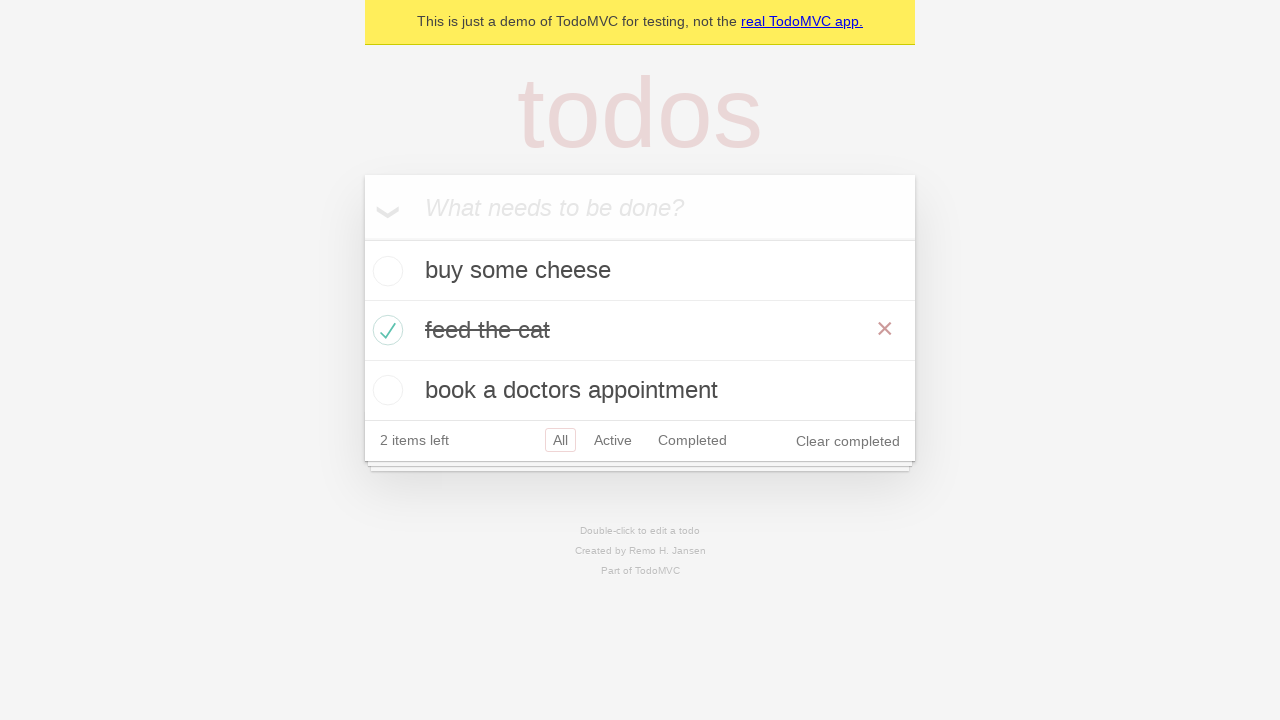

Clicked Clear completed button at (848, 441) on internal:role=button[name="Clear completed"i]
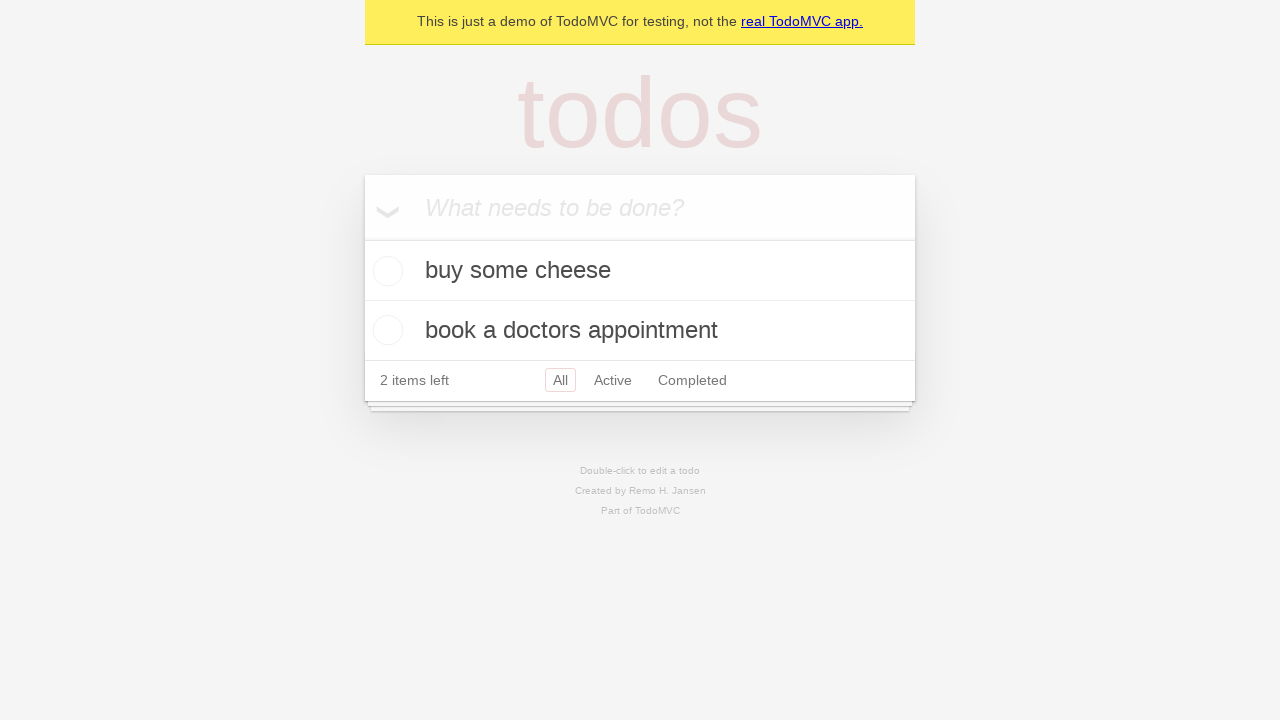

Waited for todo items to update after clearing completed
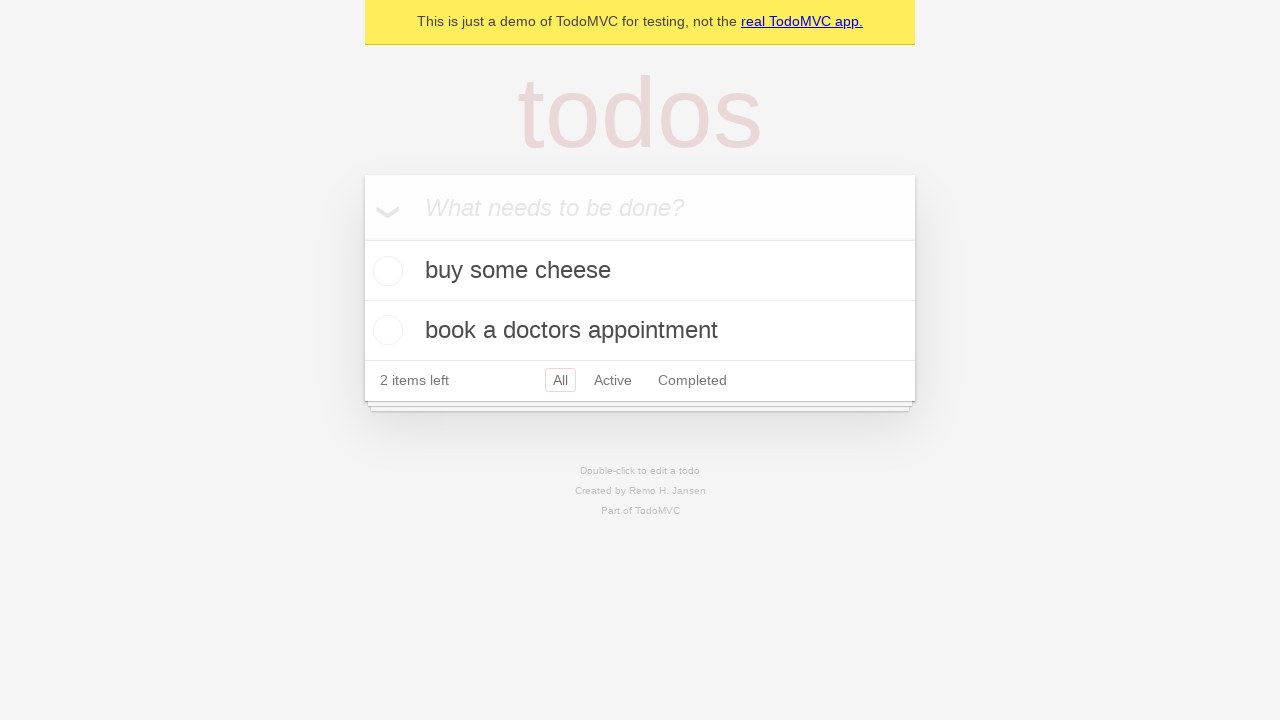

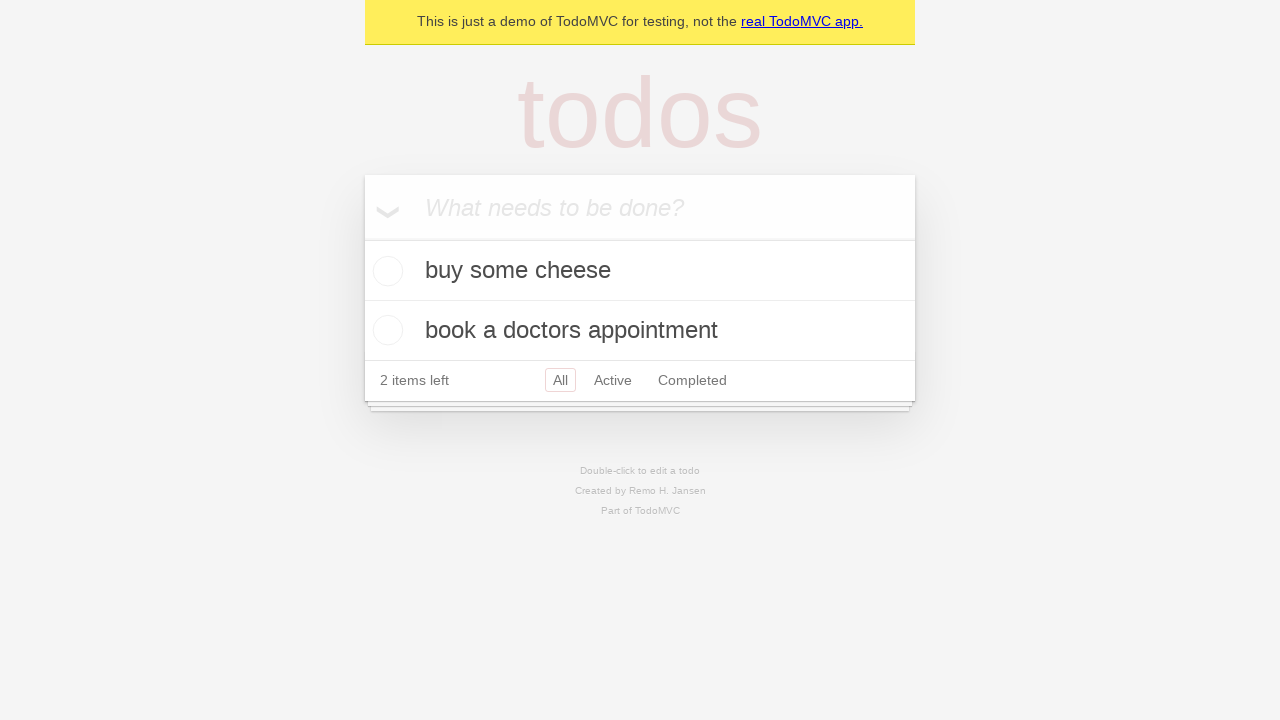